Navigates to SpiceJet website and clicks on a specific element after waiting for it to be clickable

Starting URL: https://www.spicejet.com/

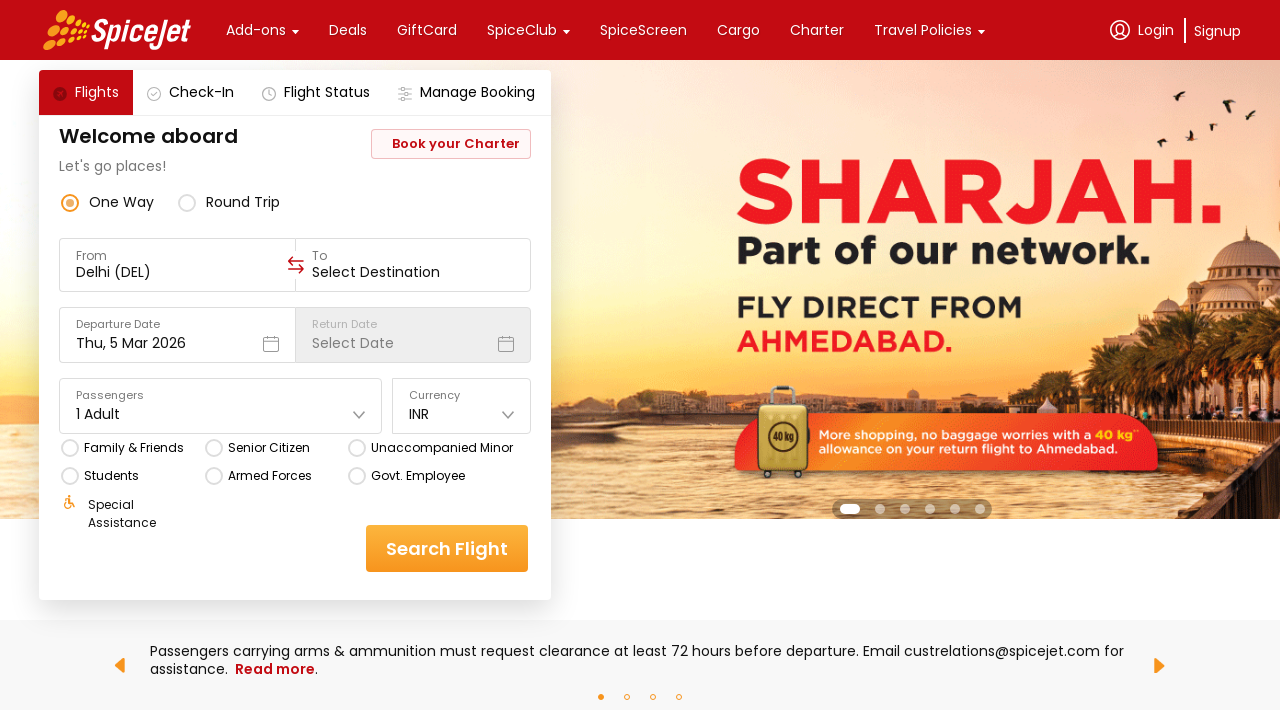

Waited for navigation element to become visible
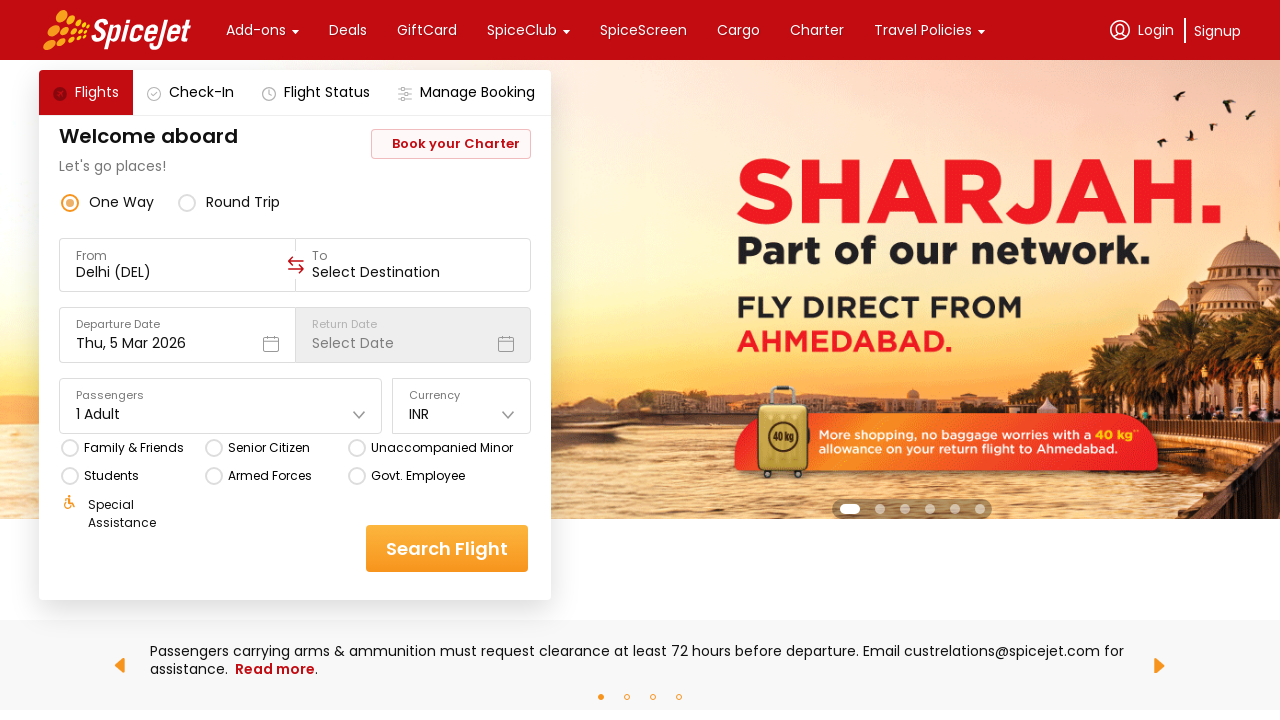

Clicked on the navigation element at (1156, 30) on (//div[@class='css-76zvg2 r-jwli3a r-ubezar'])[1]
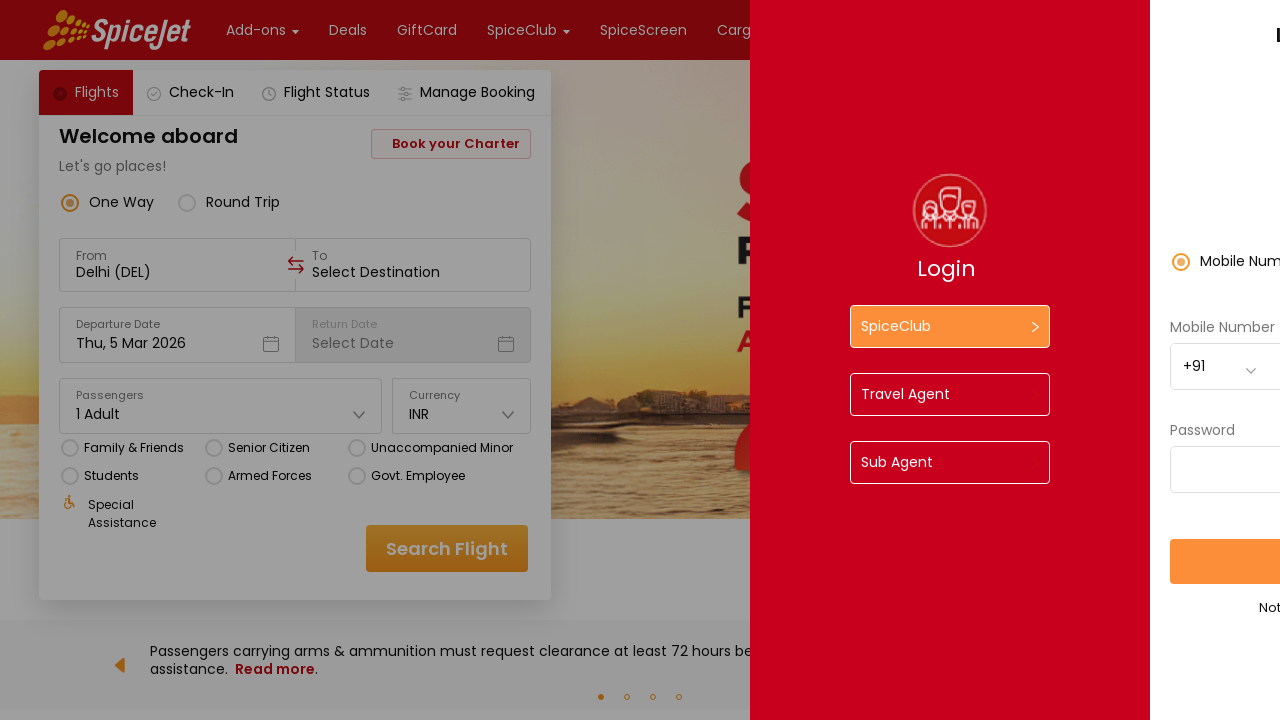

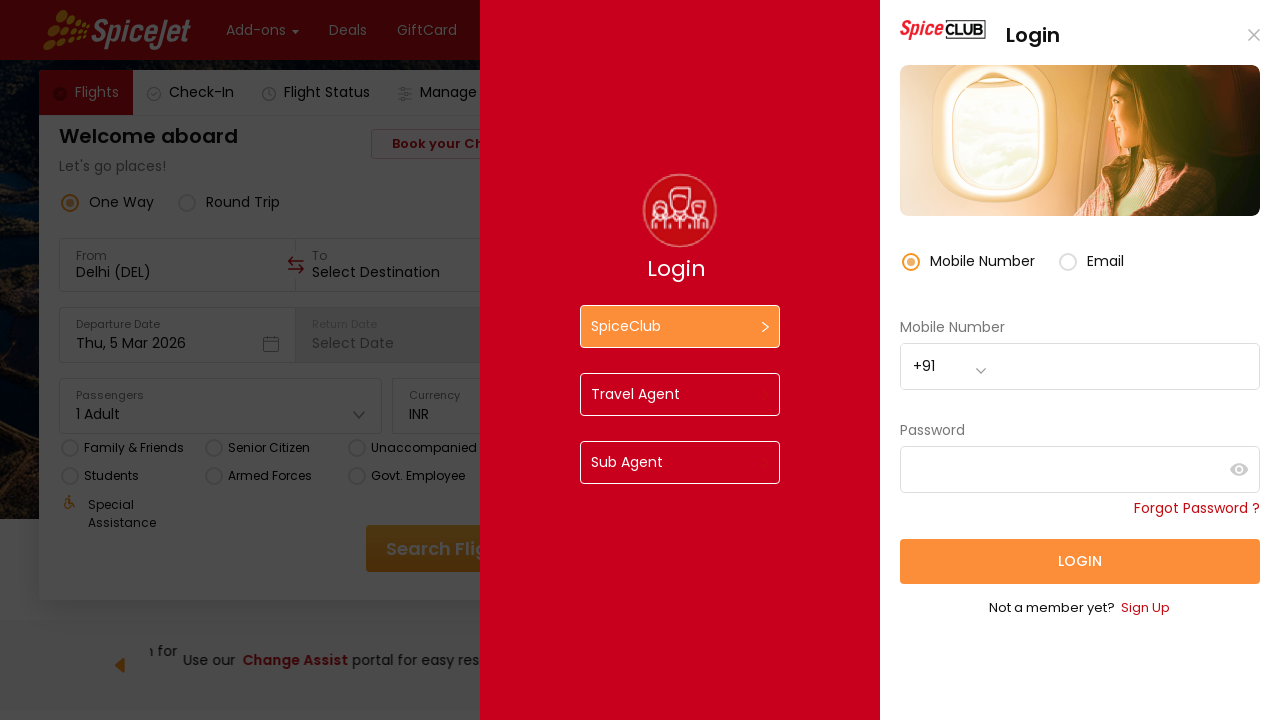